Navigates to the Lumen homepage and verifies the page loads by checking the title is available.

Starting URL: https://www.lumen.com/en-us/home.html

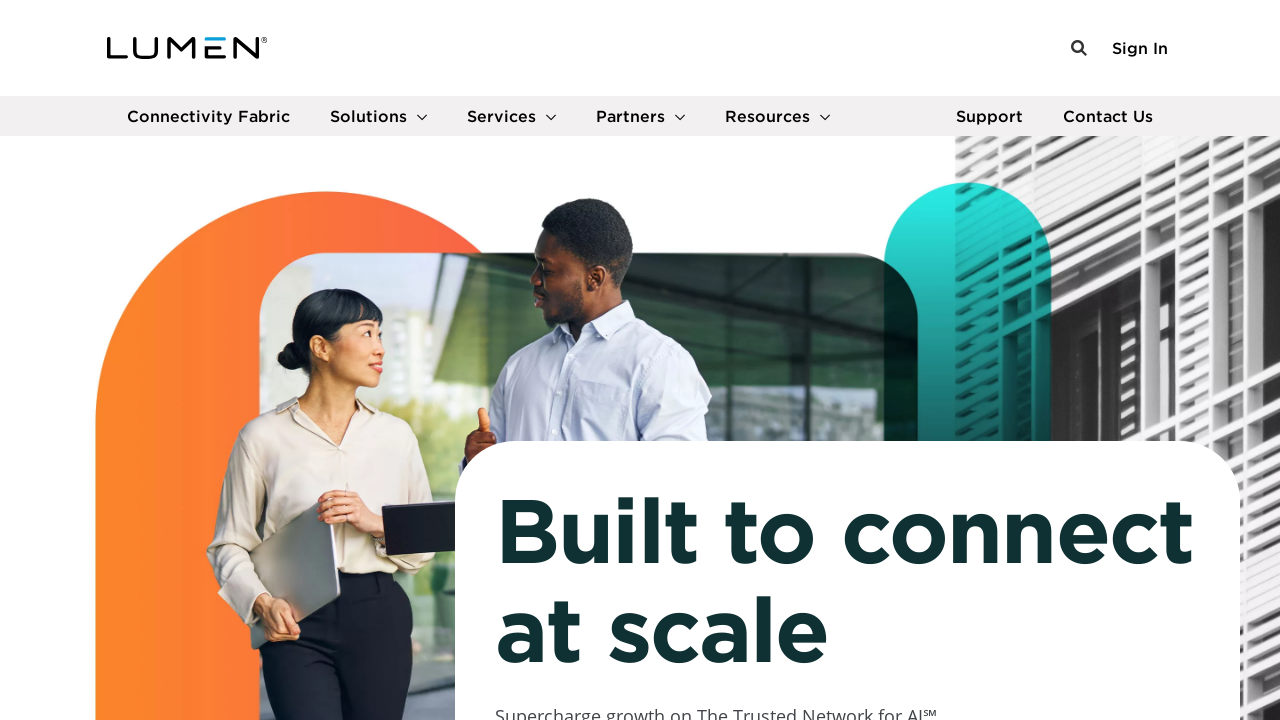

Waited for page to reach domcontentloaded state
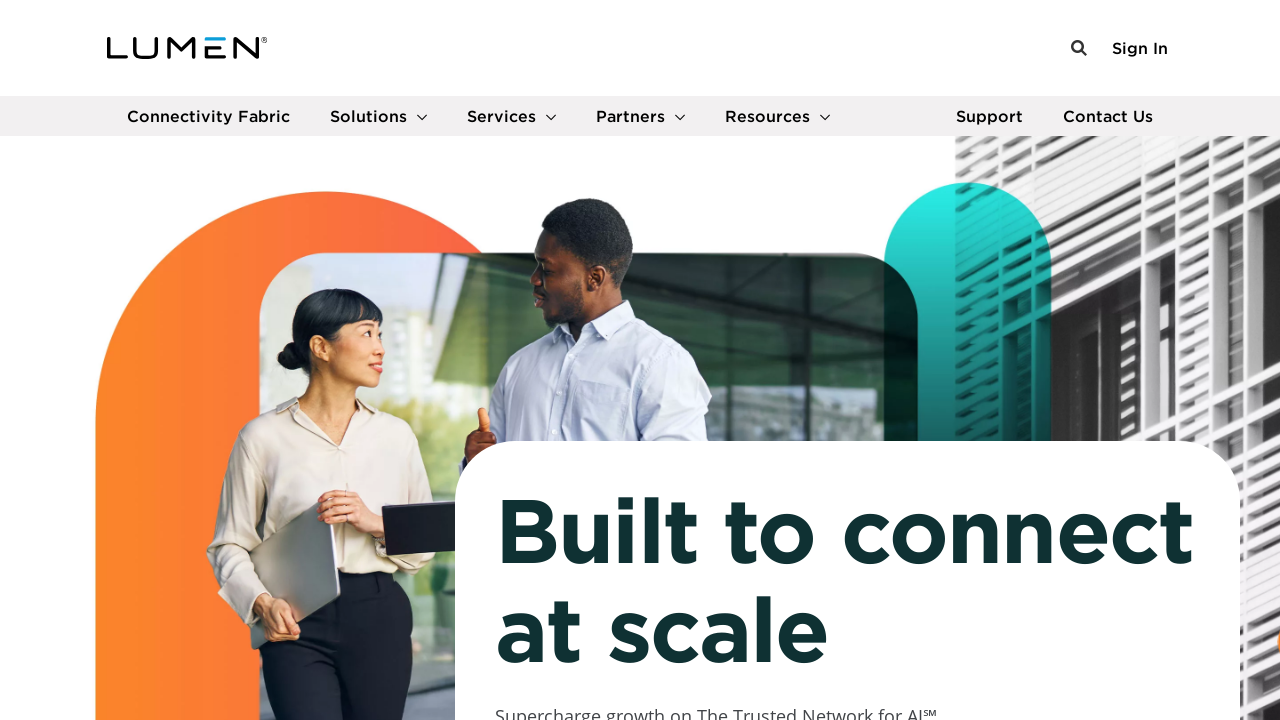

Retrieved page title: AI-Ready Networking & Secure Cloud Solutions | Lumen Technologies
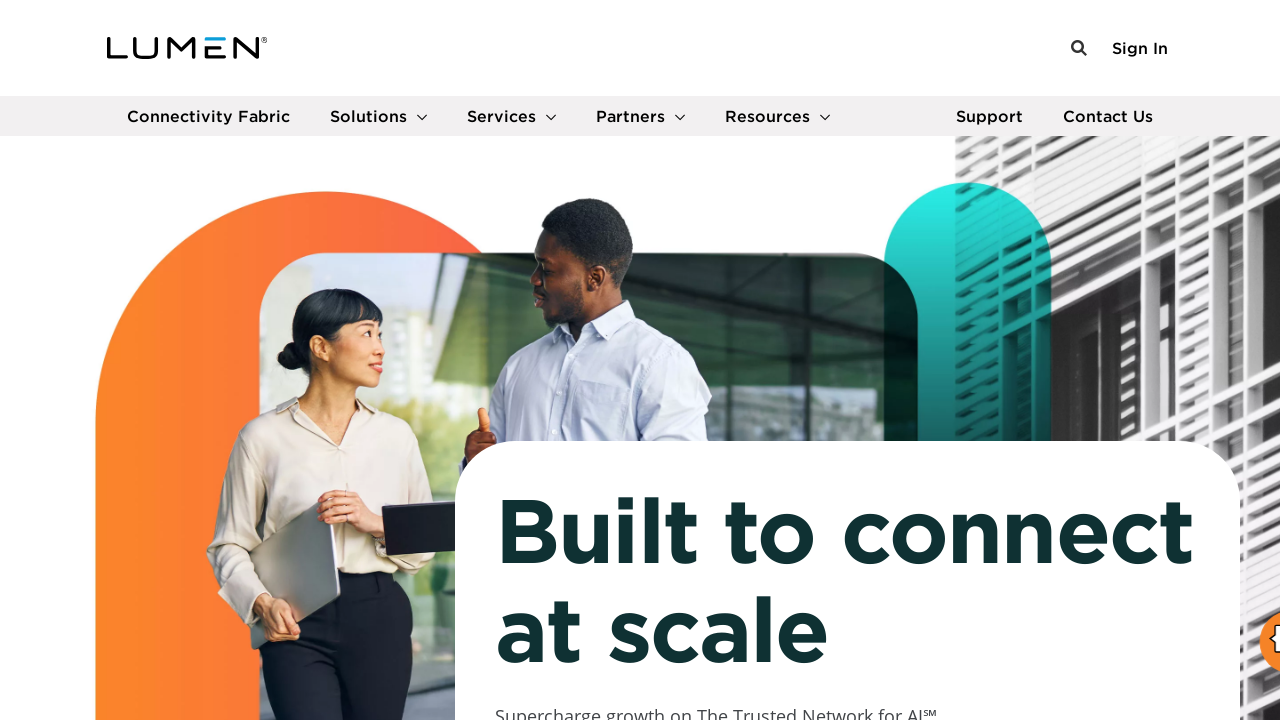

Printed page title to console
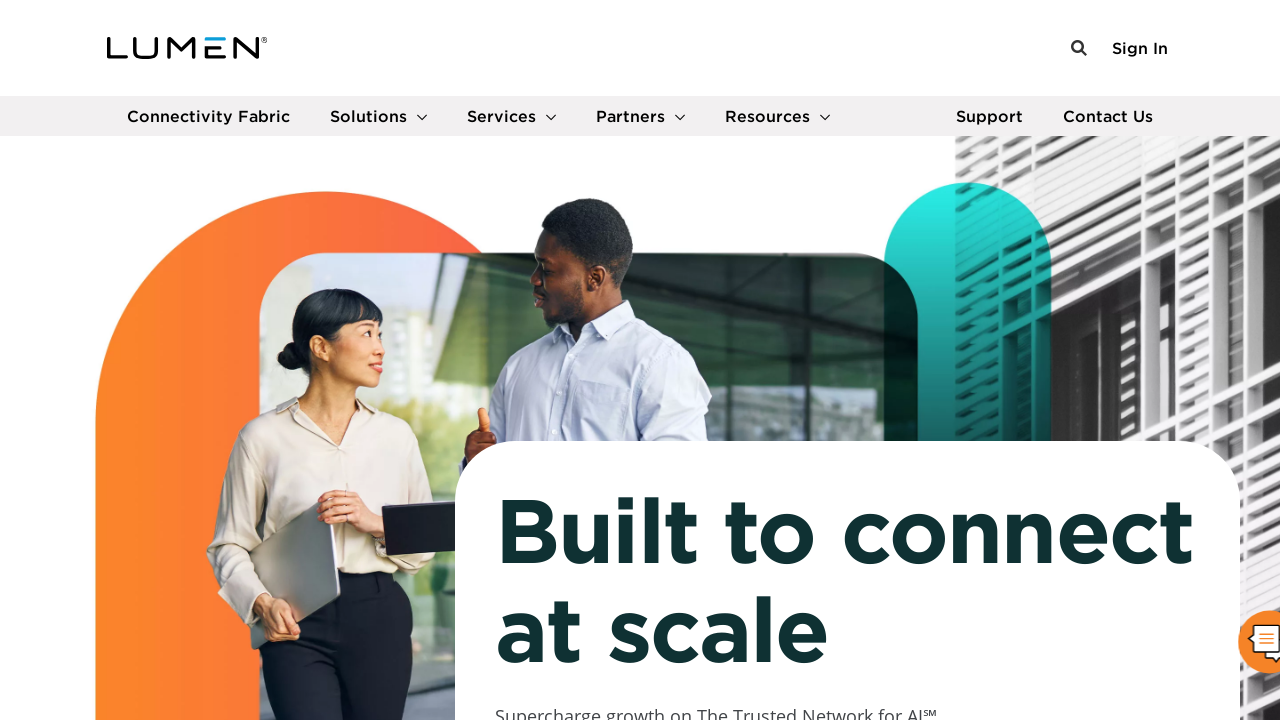

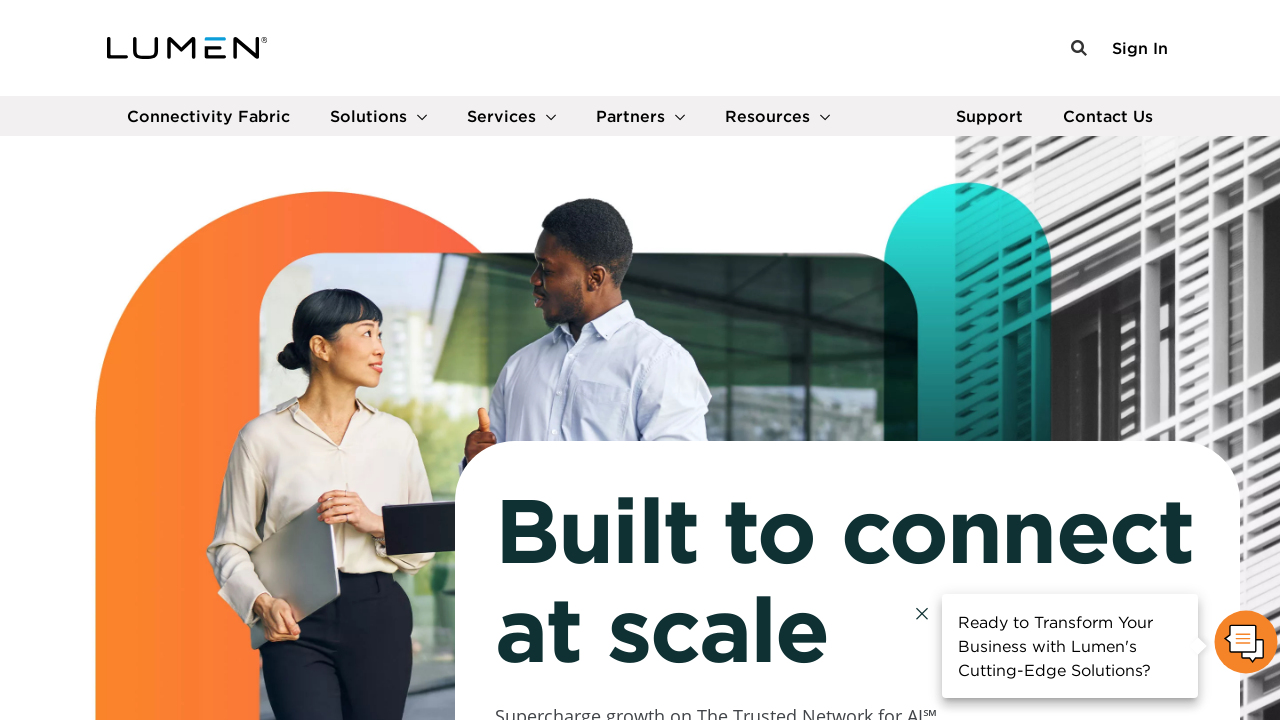